Finds all product links in the main content area, clicks on the second product, and waits for the add to cart button to be clickable

Starting URL: http://litecart.stqa.ru/index.php/en/

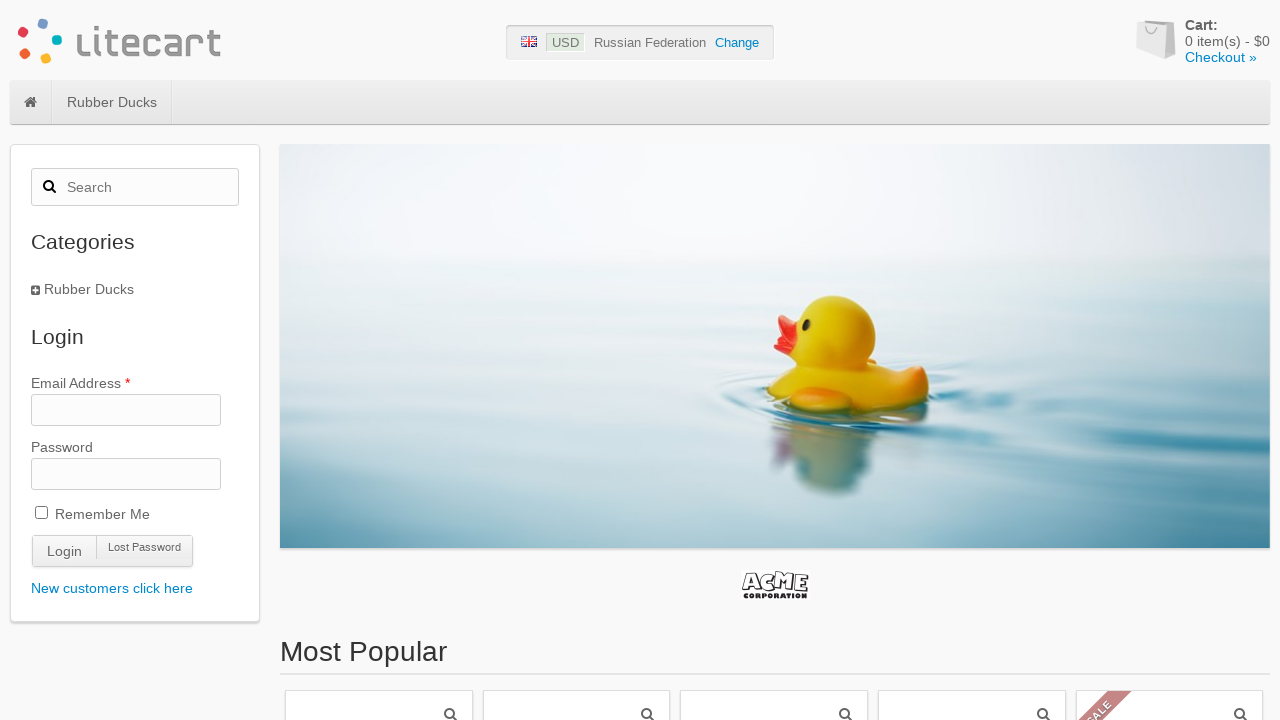

Waited for product links to load in main content area
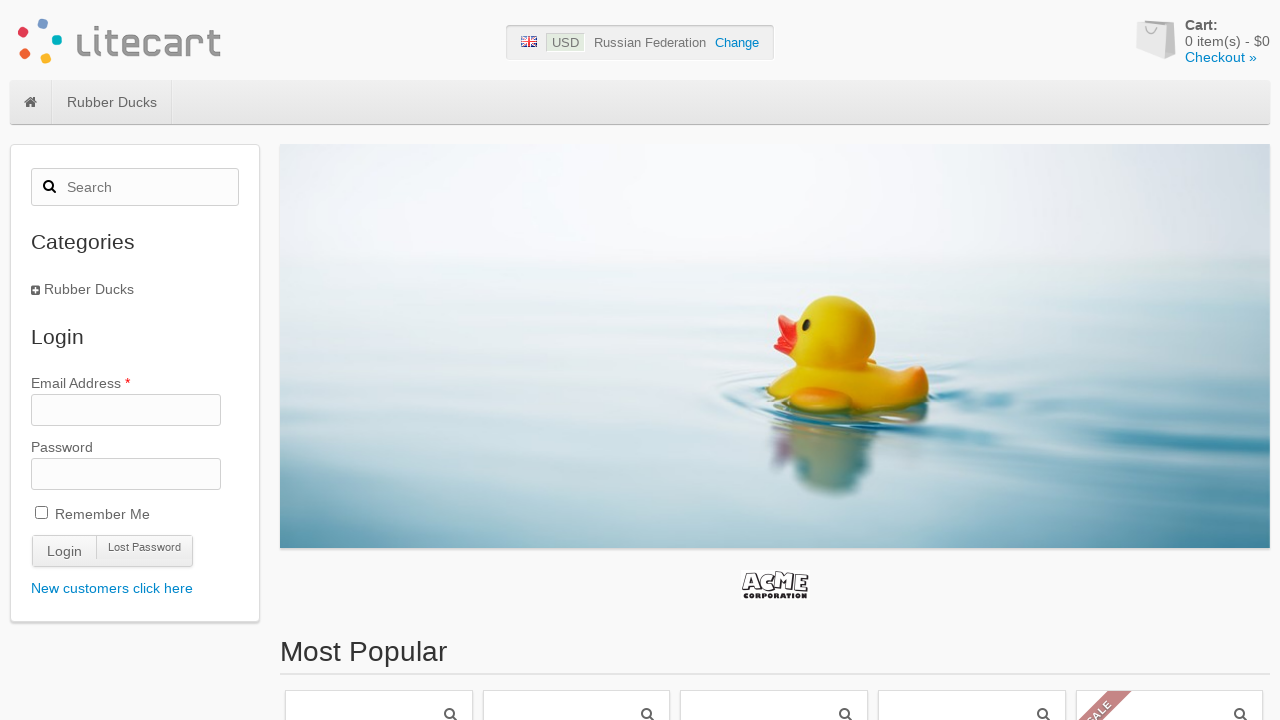

Retrieved all product links from the page
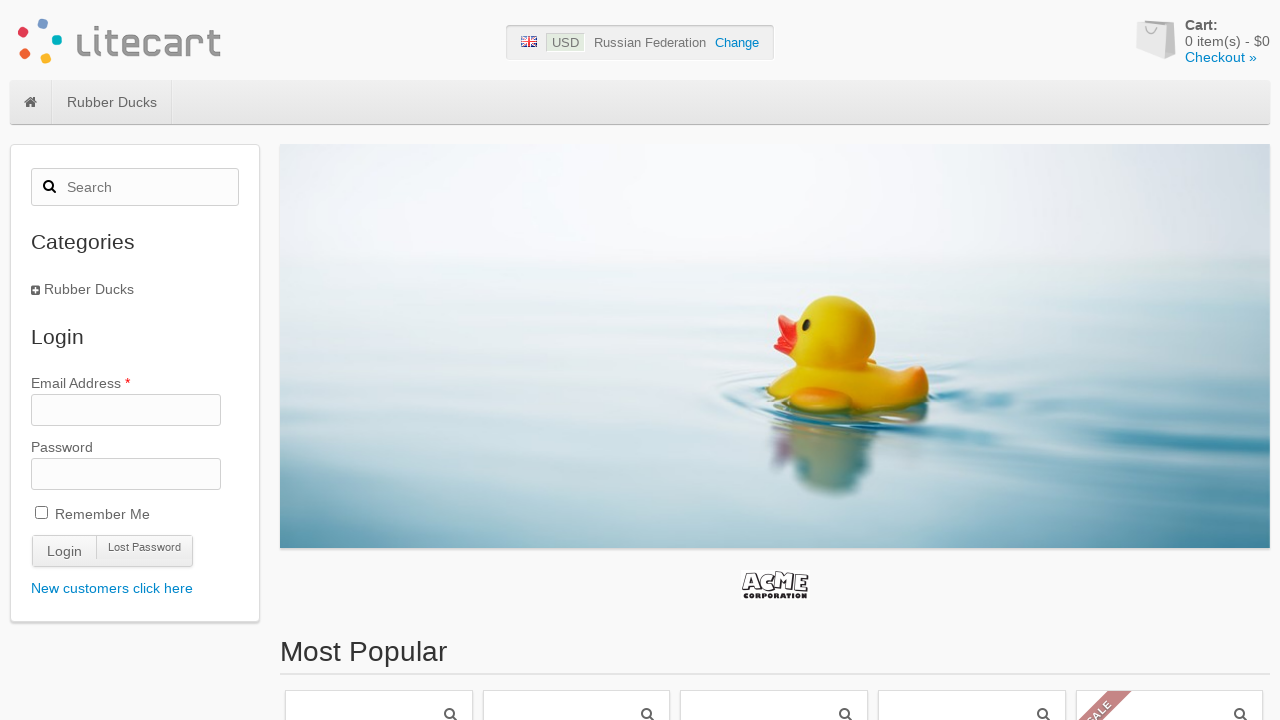

Verified that 11 product links are present on the page
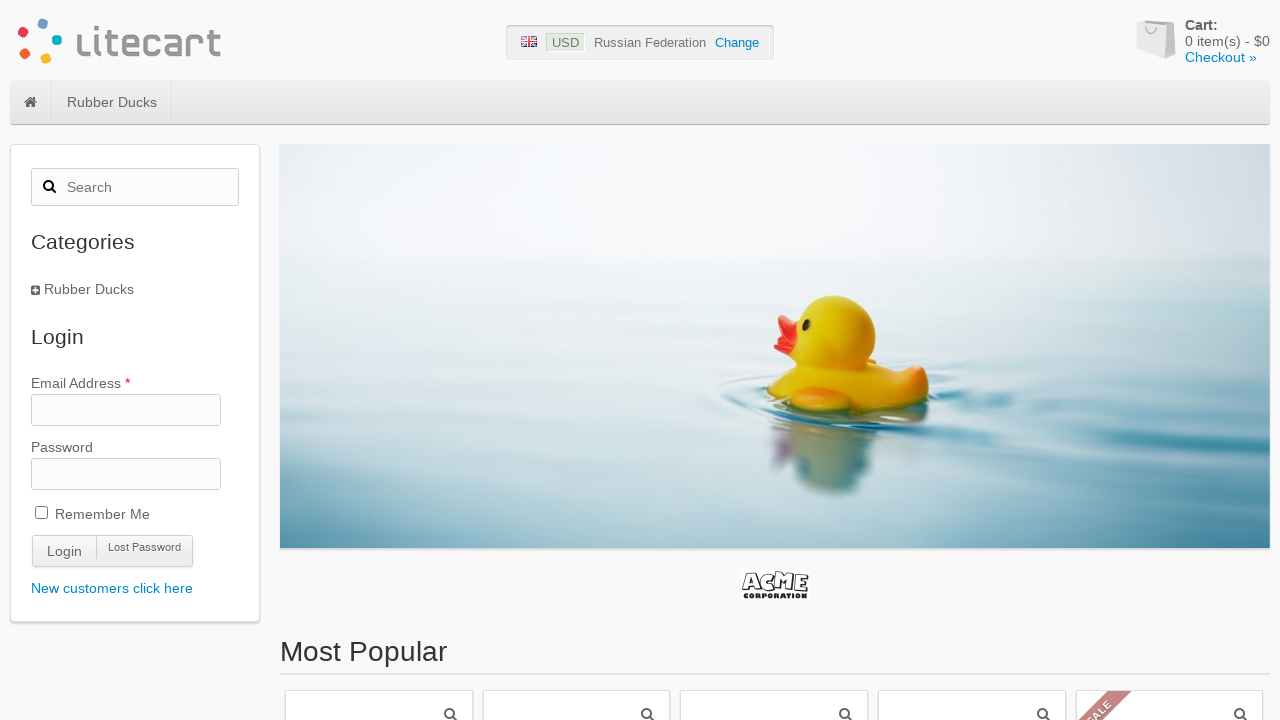

Clicked on the second product link at (576, 600) on .product a.link >> nth=1
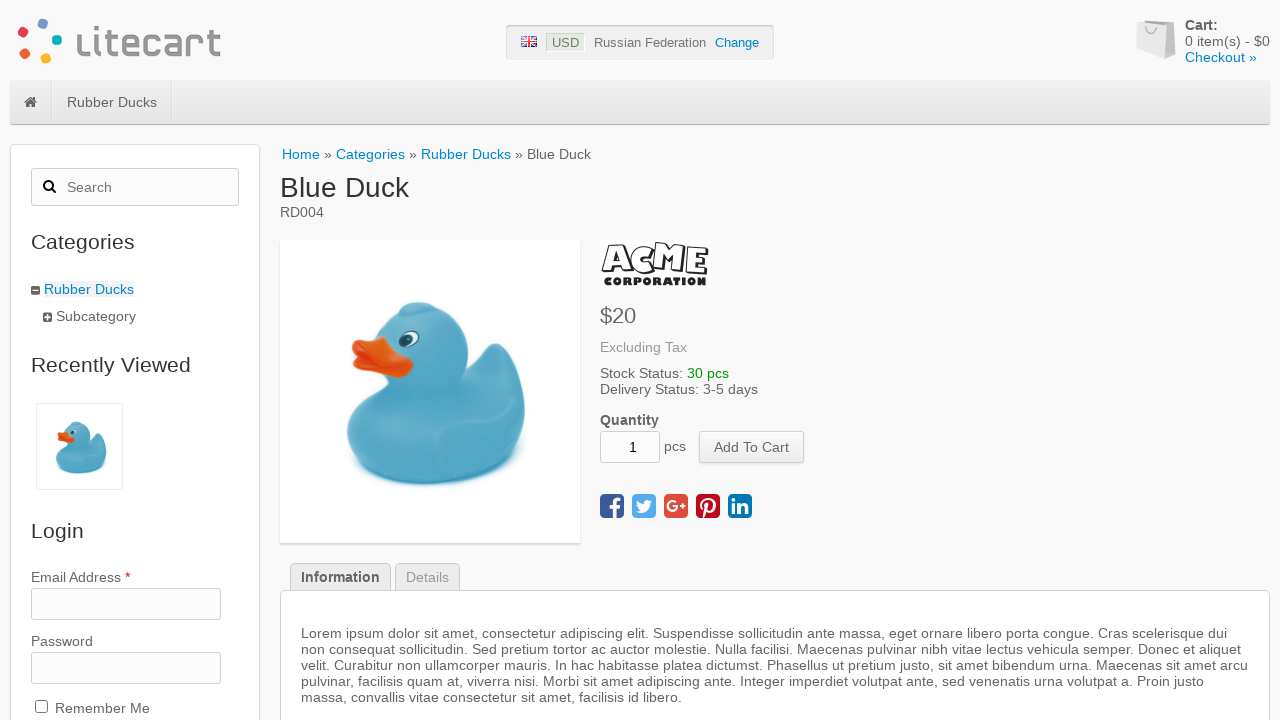

Waited for add to cart button to become visible and clickable
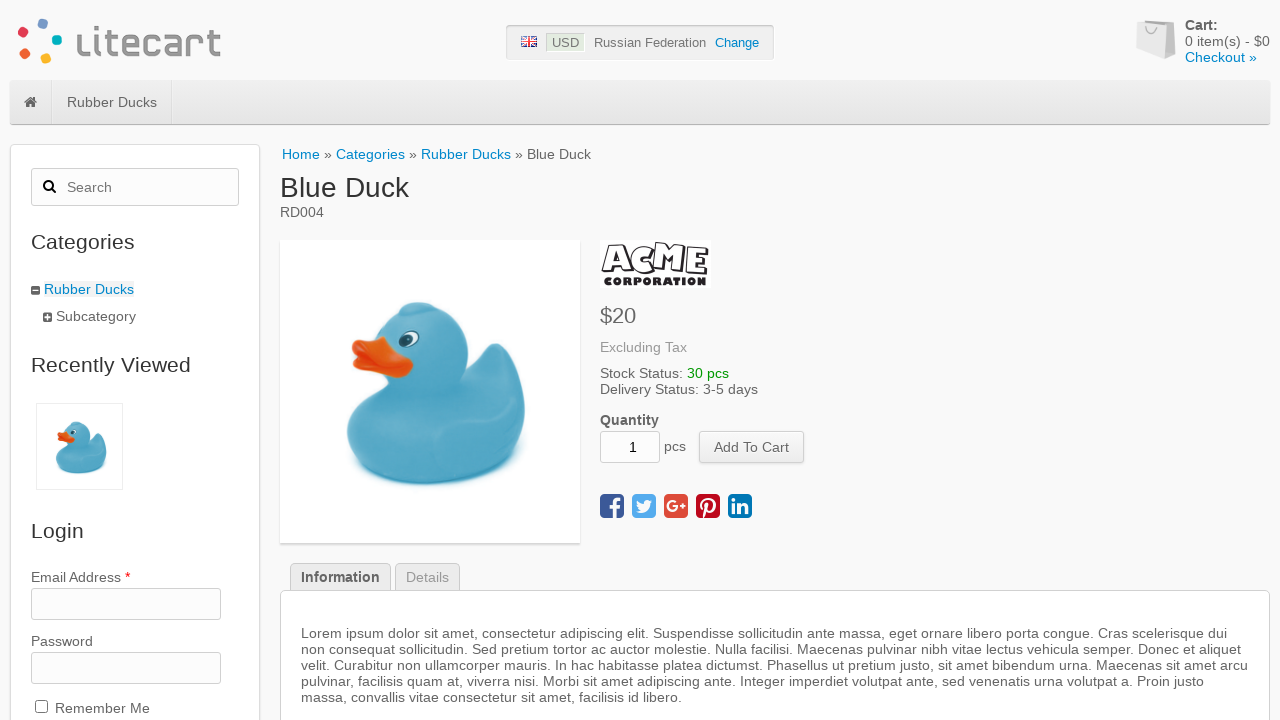

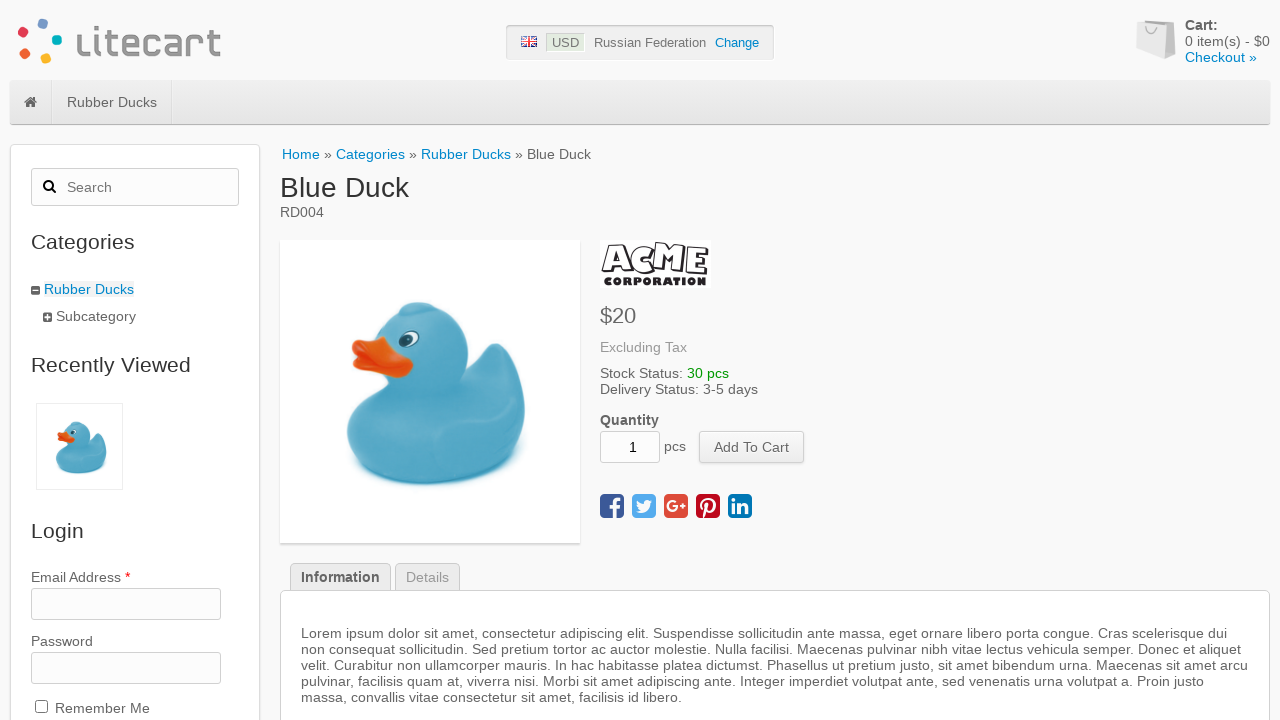